Tests dynamic loading by clicking Start button and waiting for finish element to appear

Starting URL: https://automationfc.github.io/dynamic-loading/

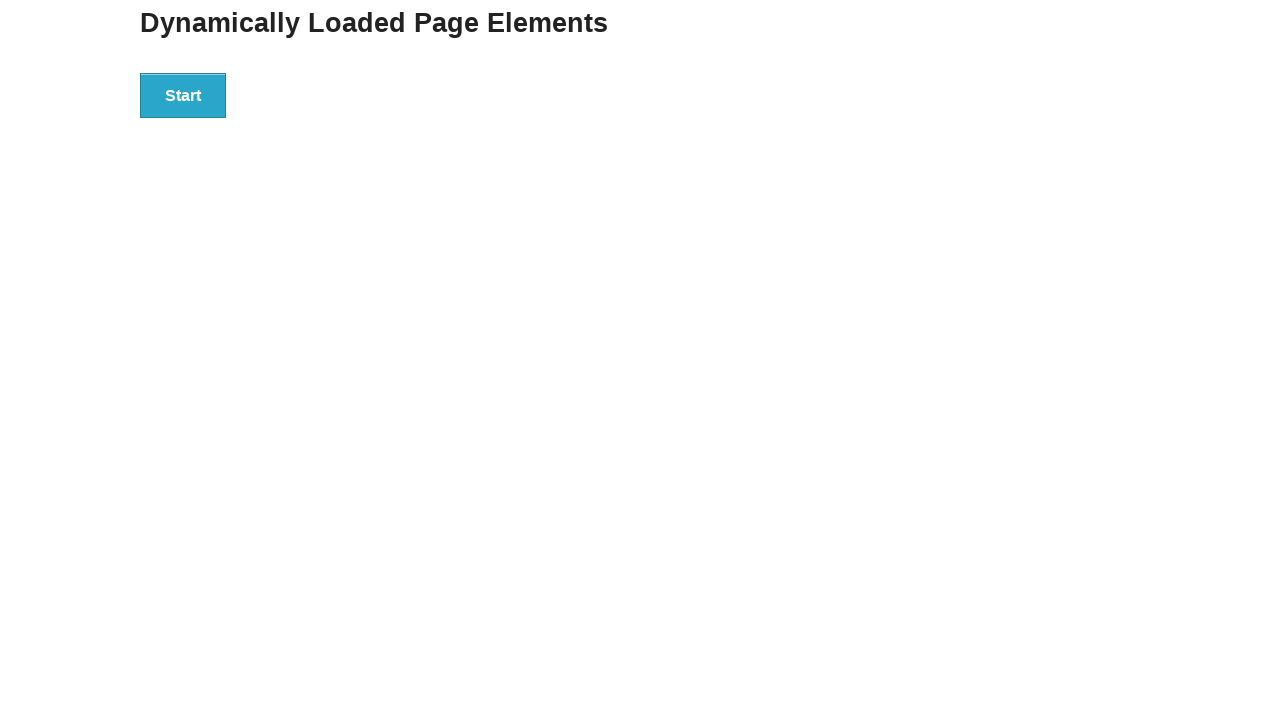

Start button became visible in DOM
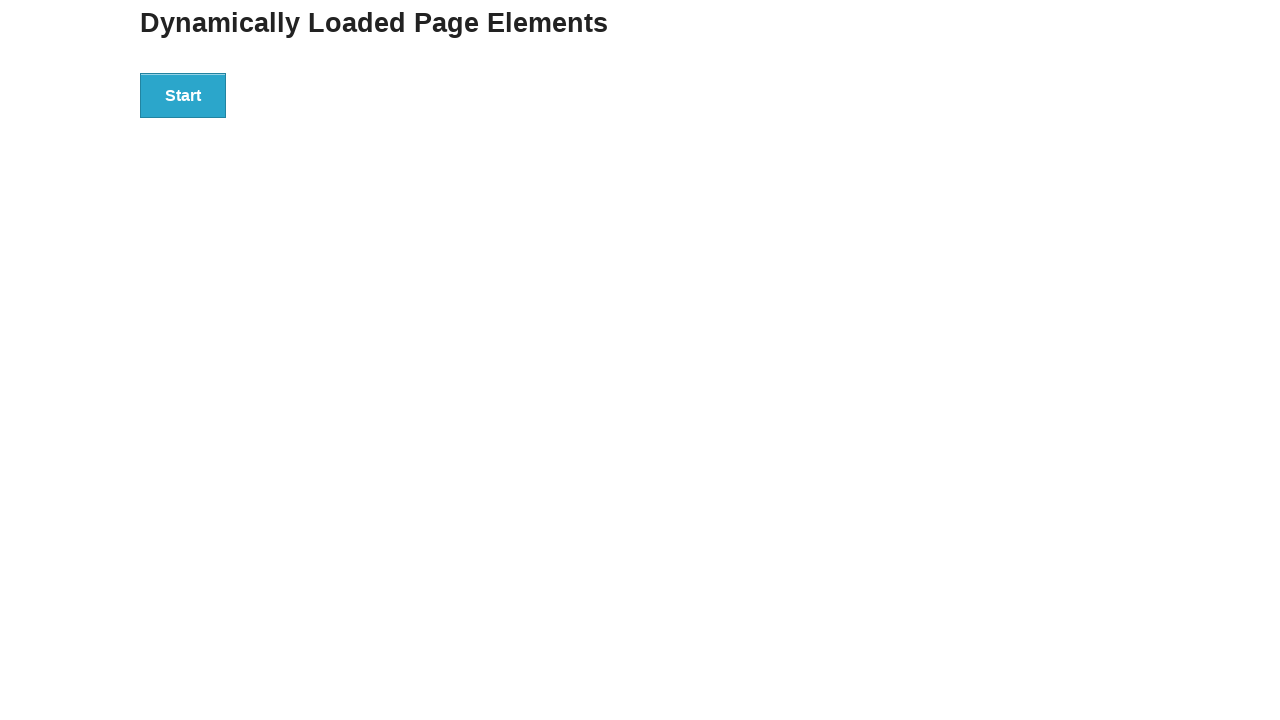

Clicked Start button to initiate dynamic loading at (183, 95) on xpath=//button[text()='Start']
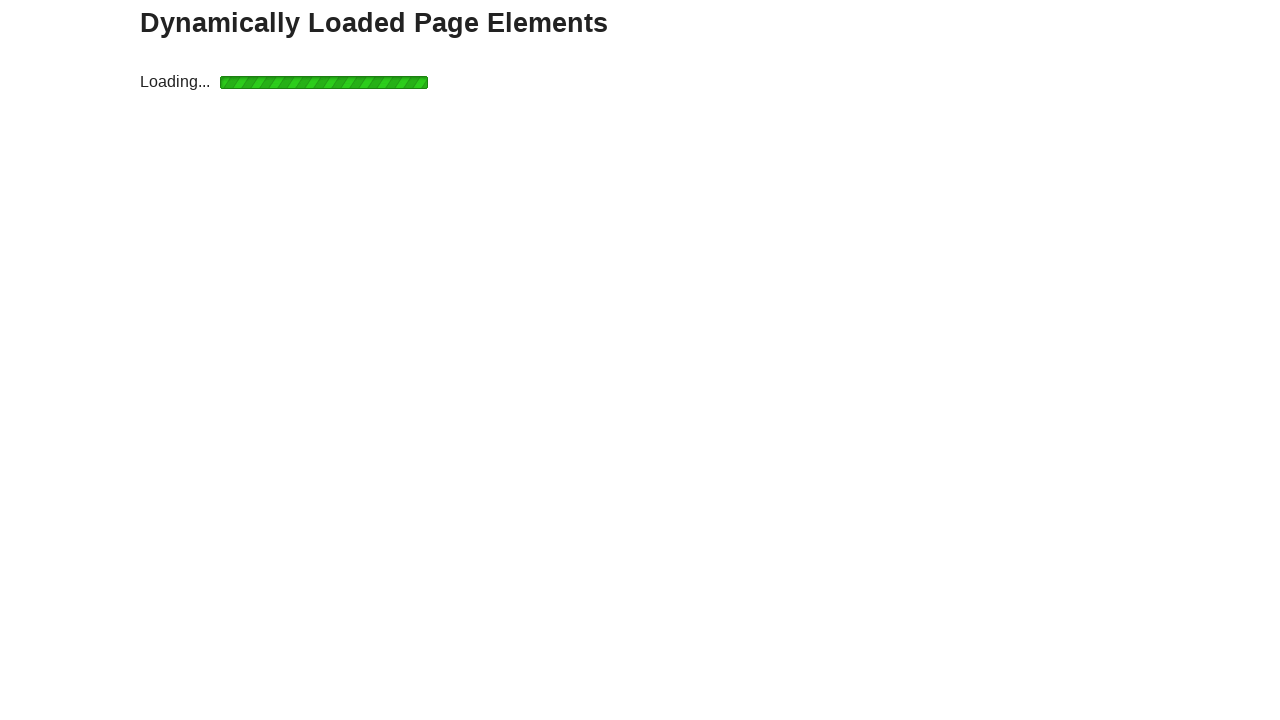

Finish element appeared after dynamic loading completed
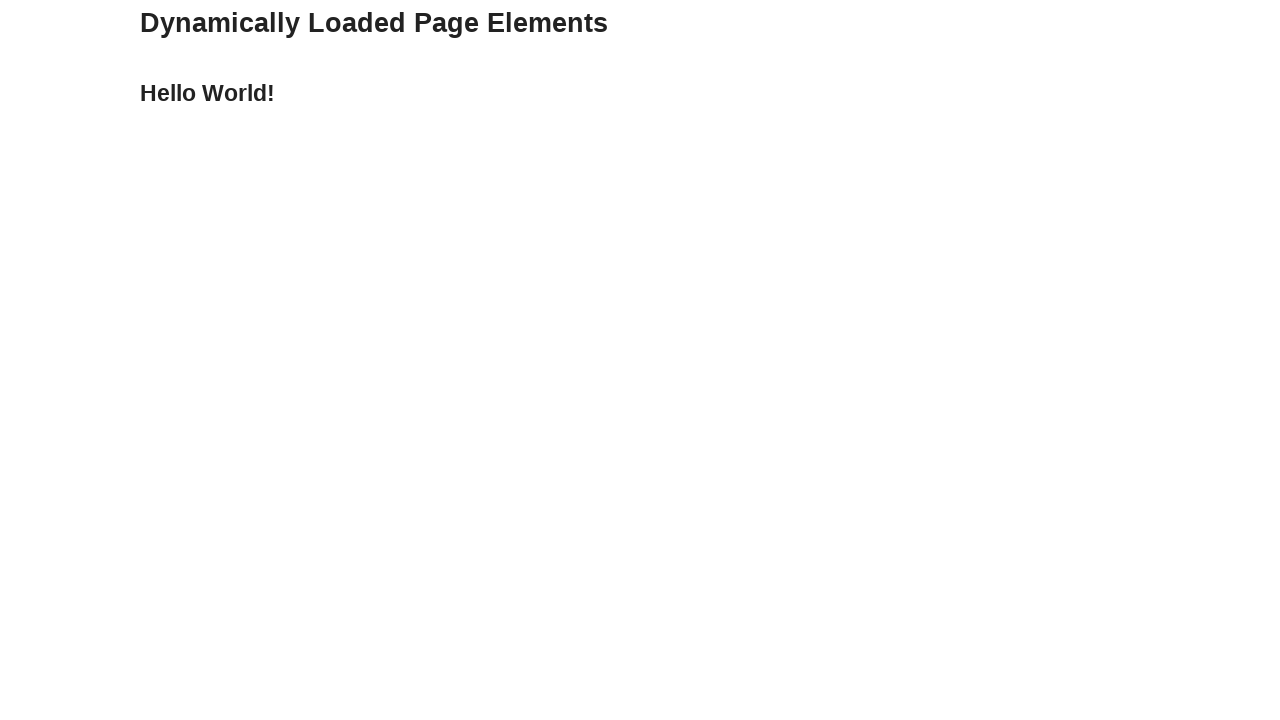

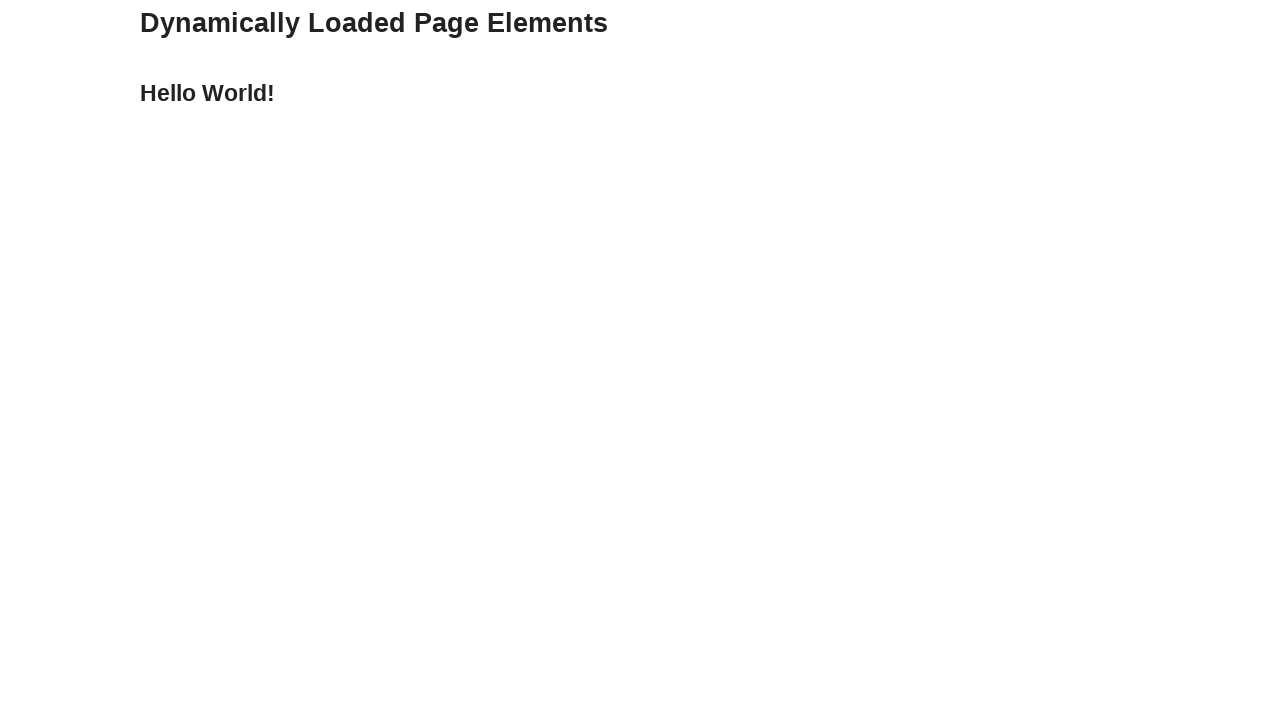